Tests drag and drop functionality by dragging an element and dropping it into a target area within an iframe

Starting URL: https://jqueryui.com/droppable/

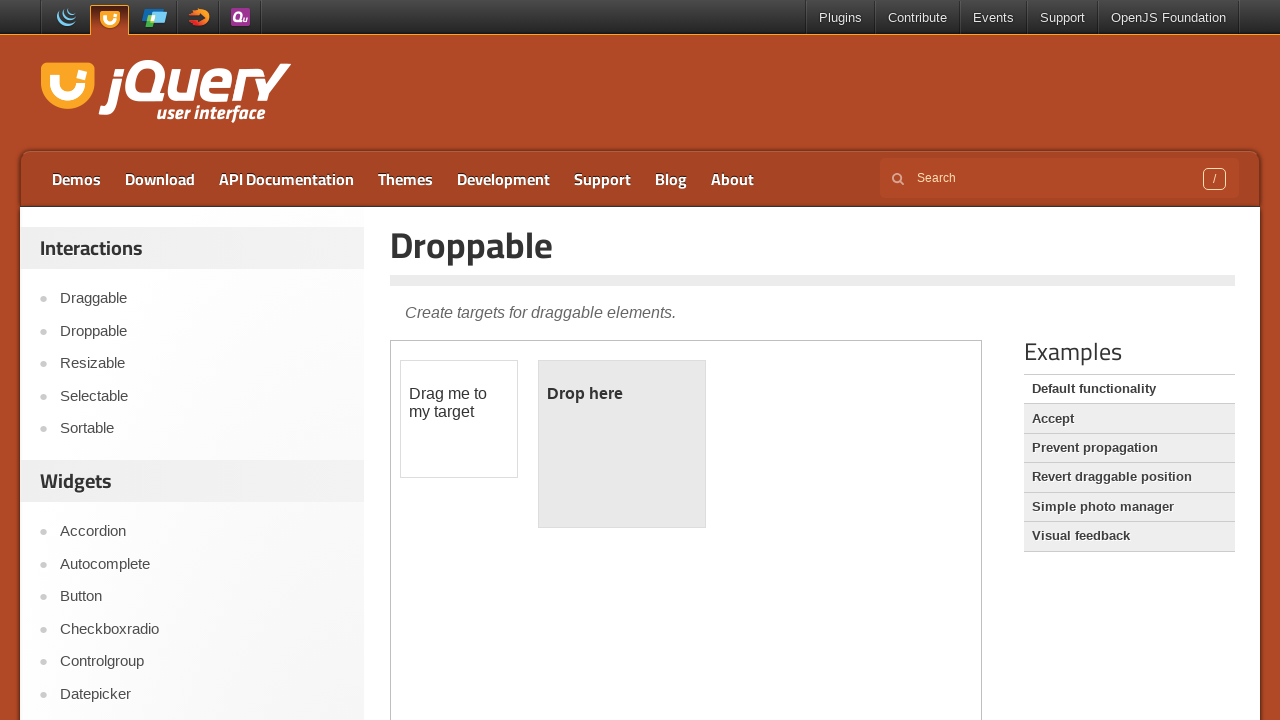

Navigated to jQuery UI droppable demo page
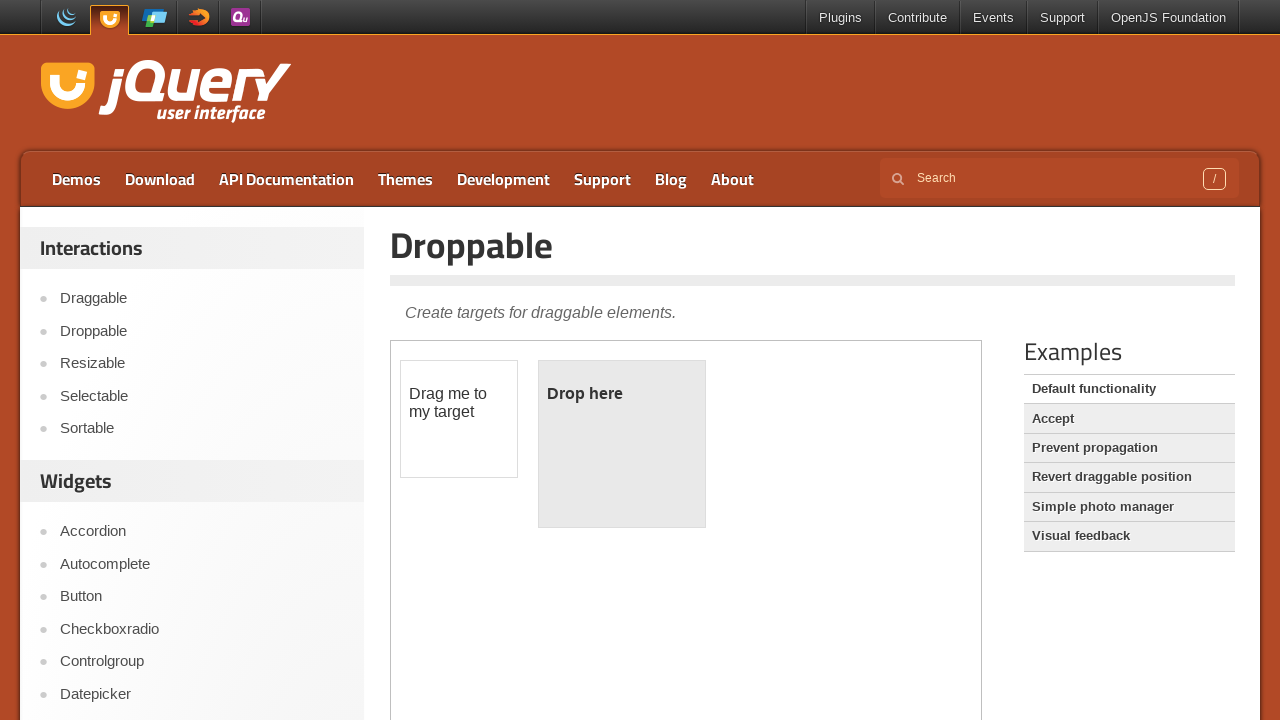

Located iframe containing drag and drop demo
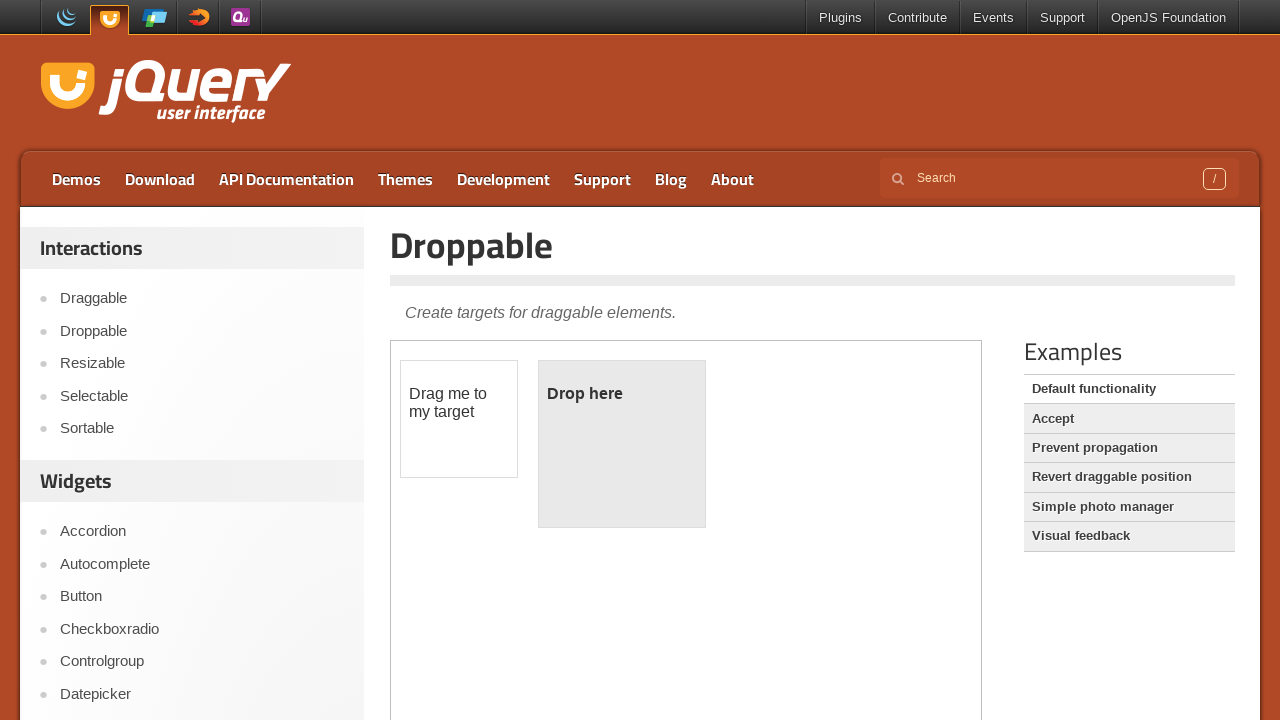

Located draggable element with id 'draggable'
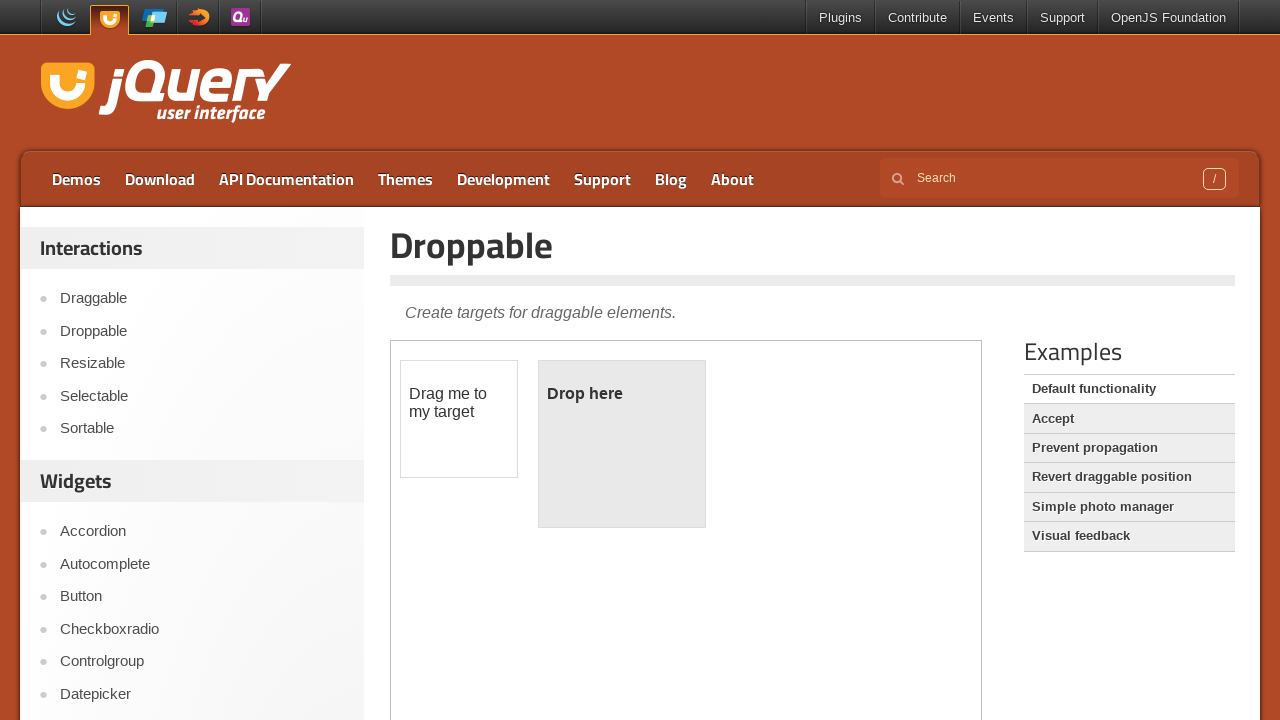

Located droppable target element with id 'droppable'
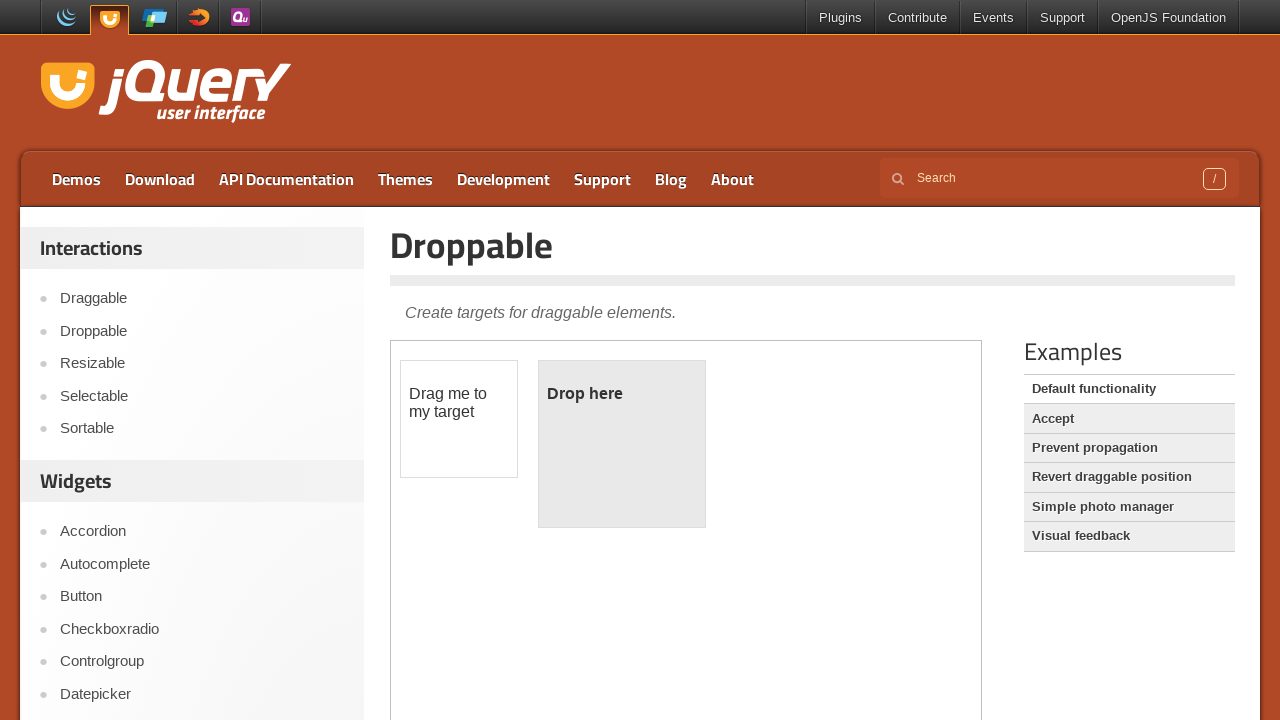

Dragged element to droppable target and dropped it at (622, 444)
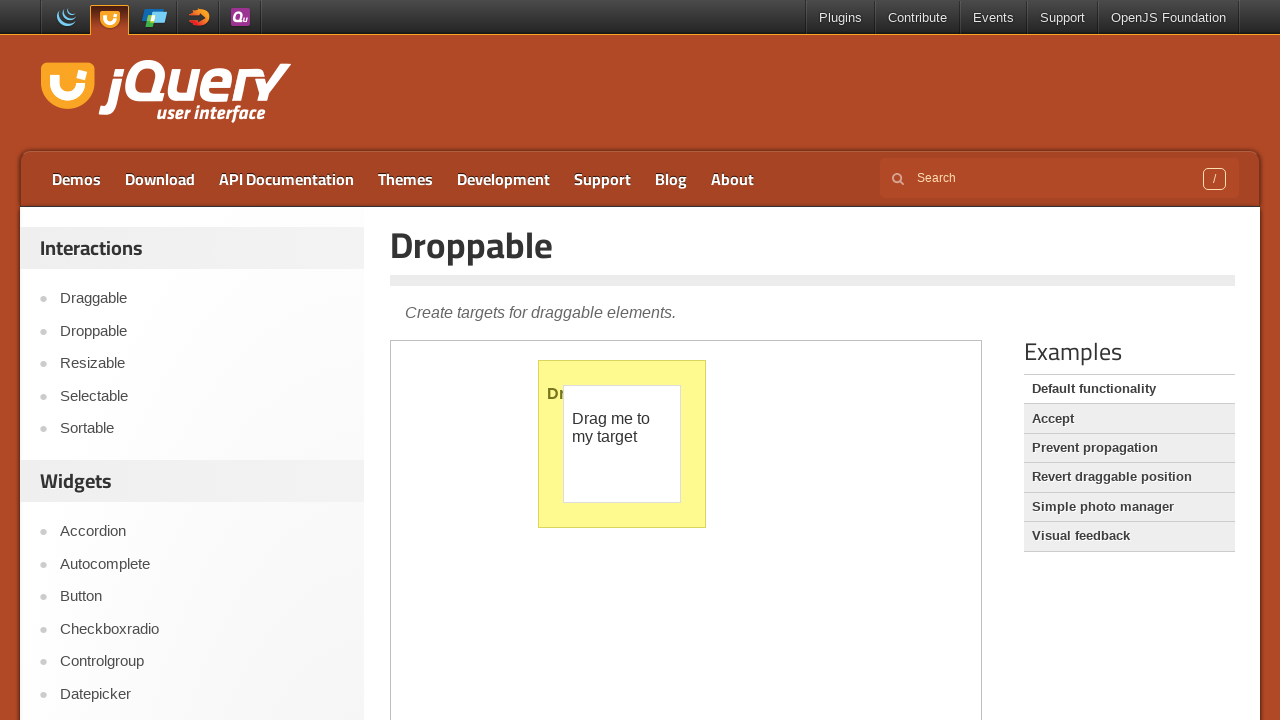

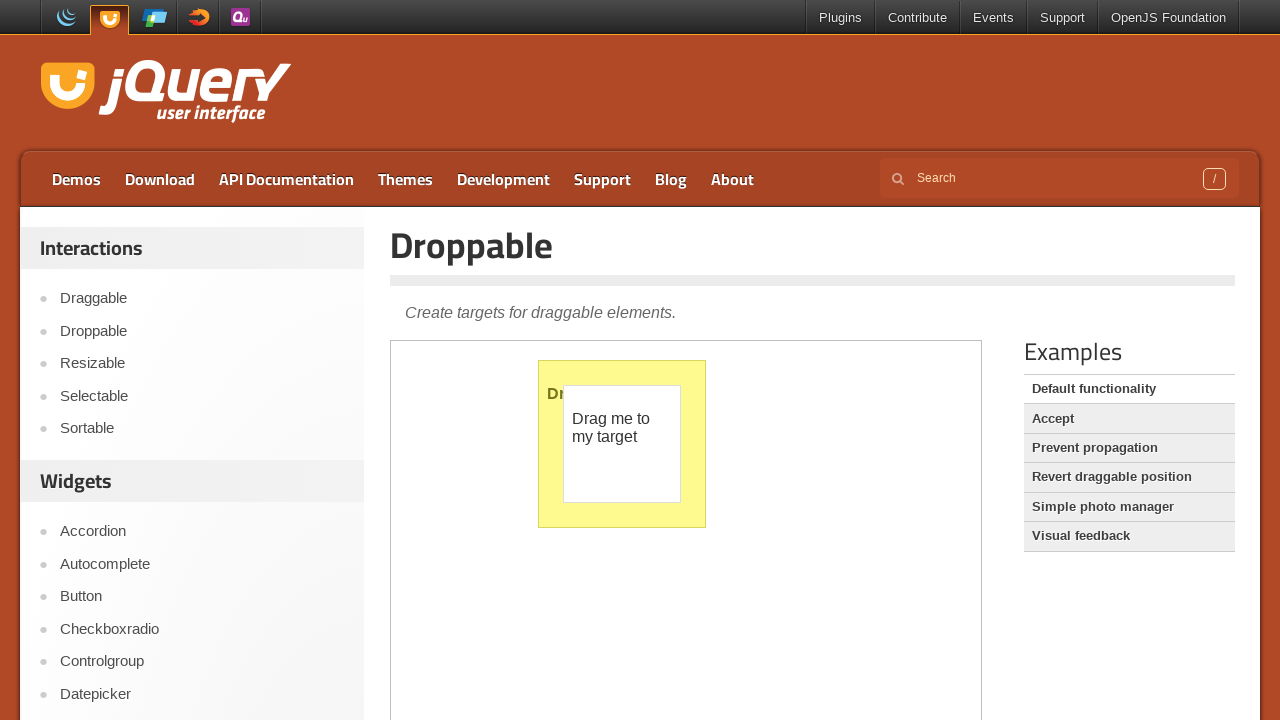